Navigates to a GeeksforGeeks quiz page, waits for quiz questions to load, and interacts with quiz options by clicking on them to reveal the correct answer styling.

Starting URL: https://www.geeksforgeeks.org/quizzes/transactions-and-concurrency-control-gq/?page=1

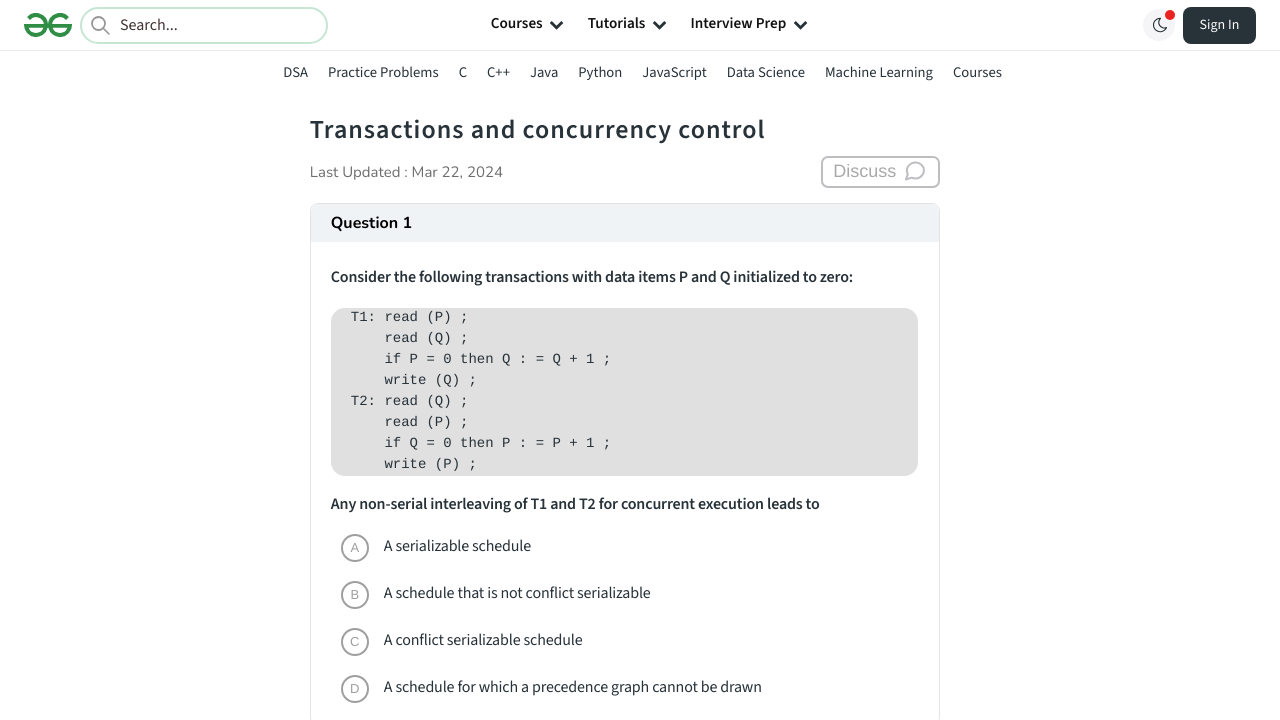

Navigated to GeeksforGeeks transactions and concurrency control quiz page 1
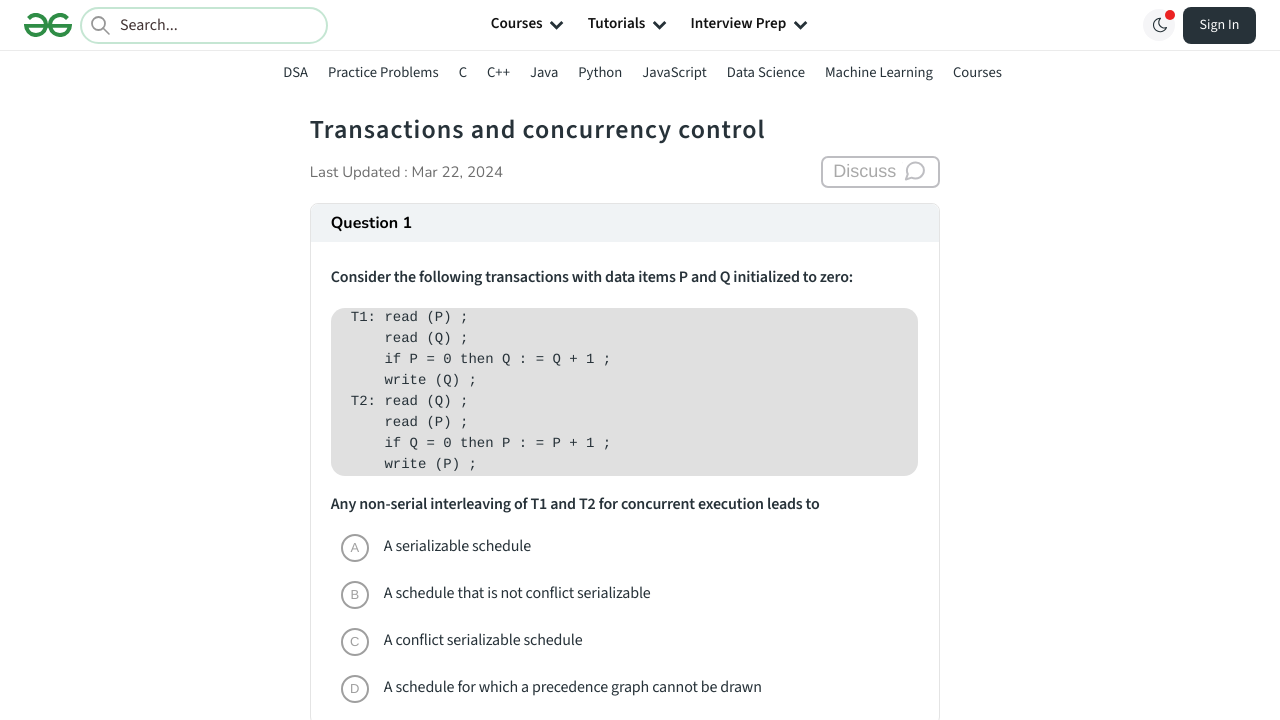

Quiz question cards loaded successfully
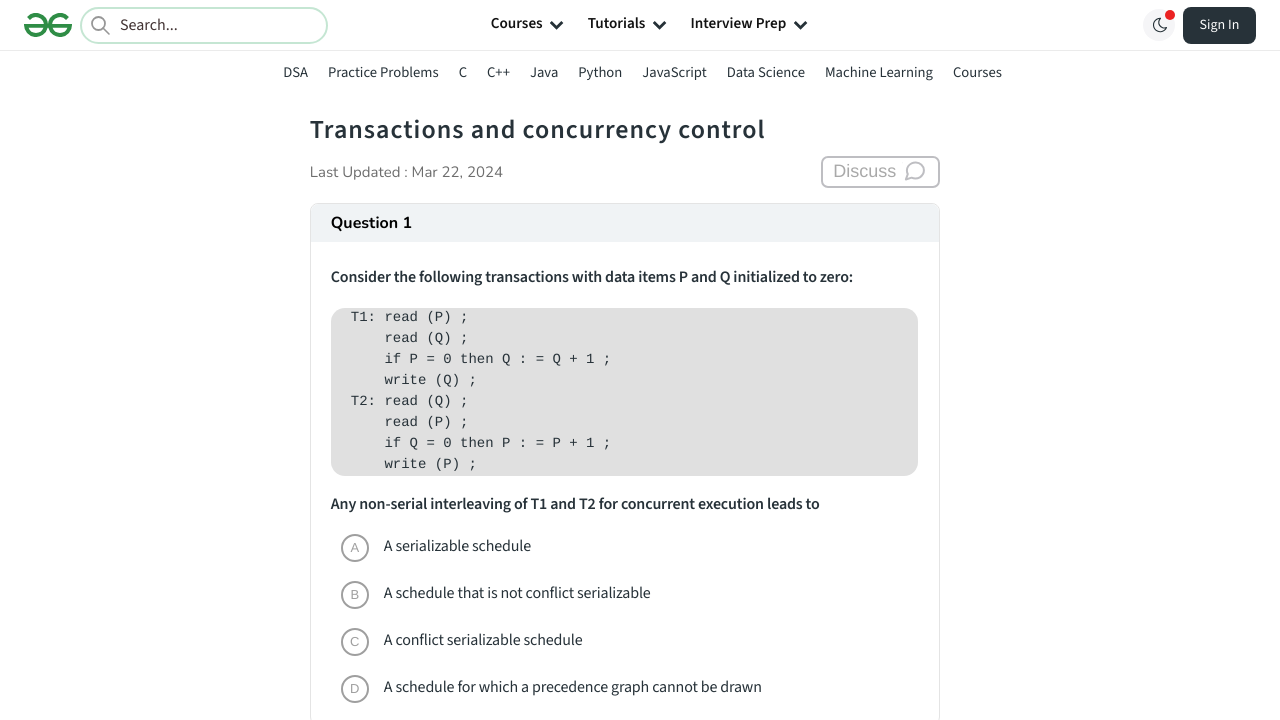

Found 10 quiz question containers
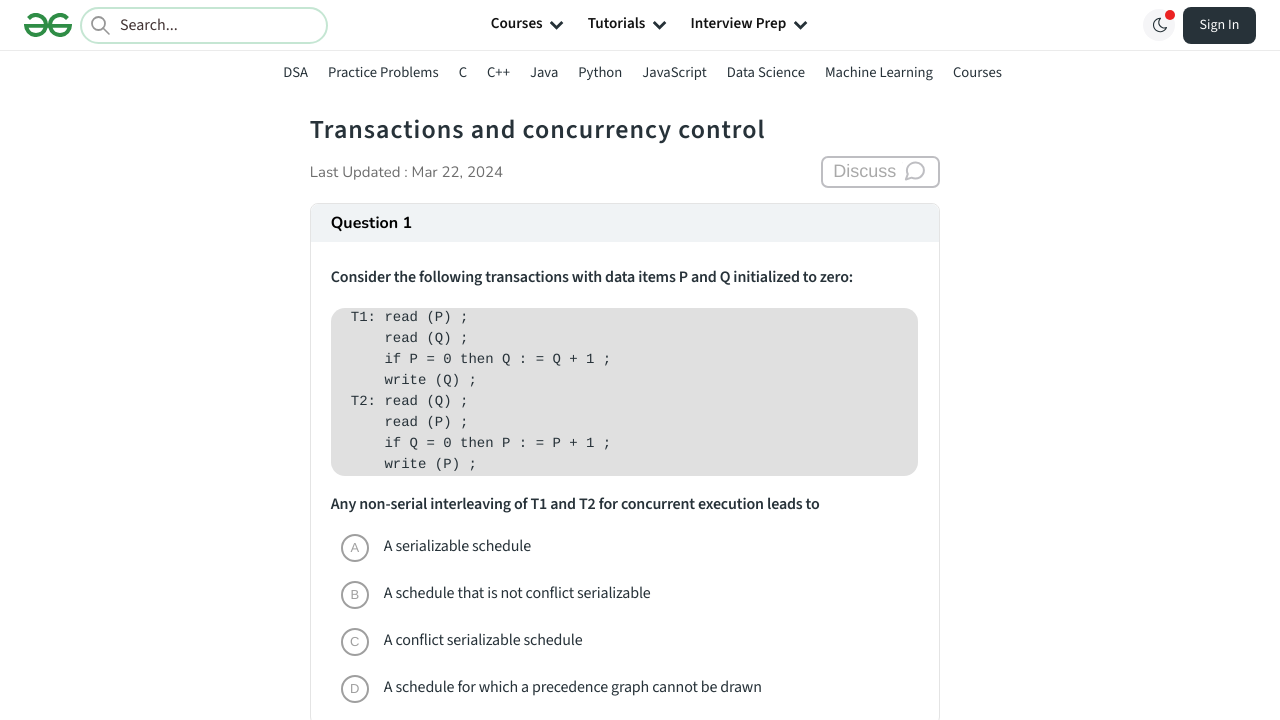

Found 4 options in question 1
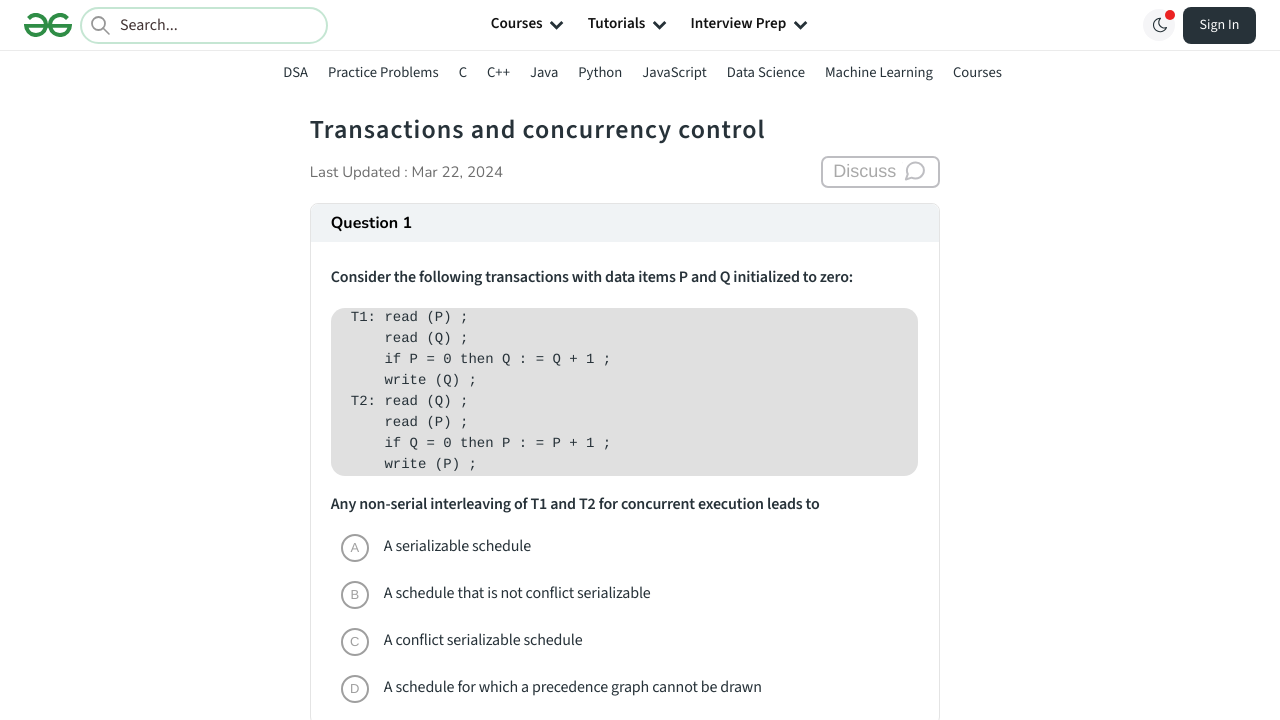

Clicked first option in question 1 at (629, 548) on .QuizQuestionCard_quizCard__9T_0J >> nth=0 >> li >> nth=0
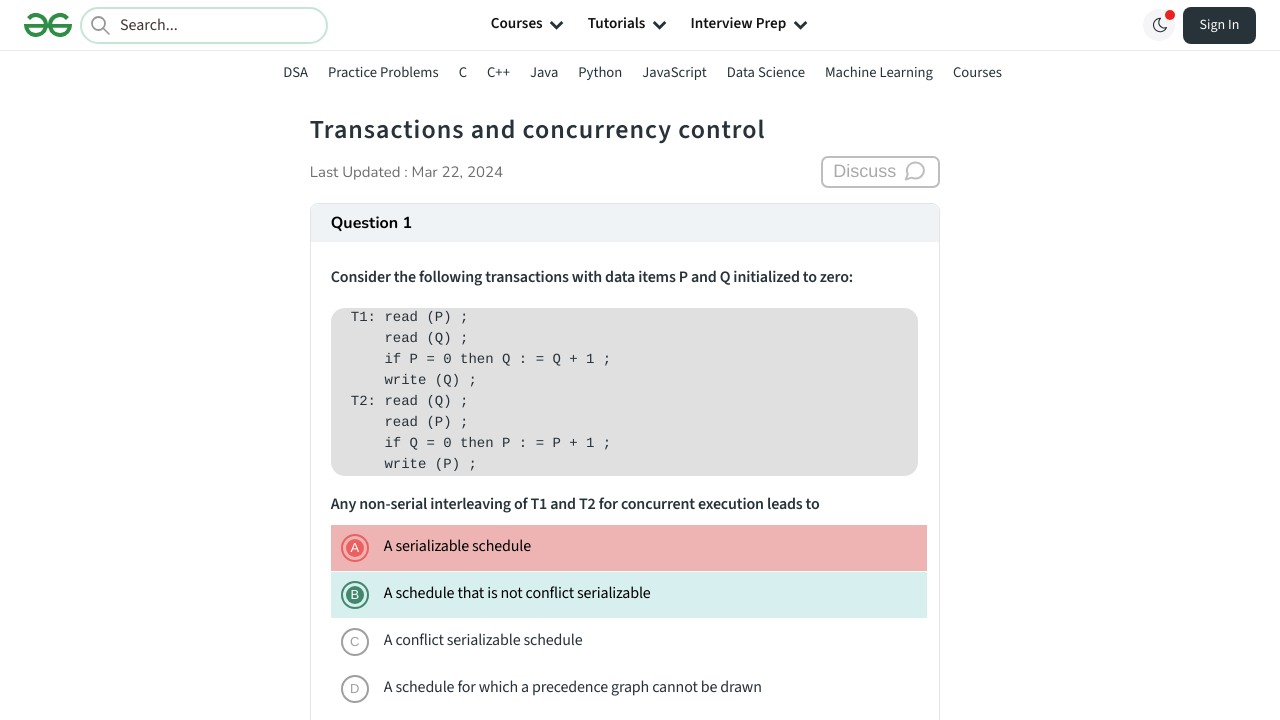

Correct answer styling revealed for question 1
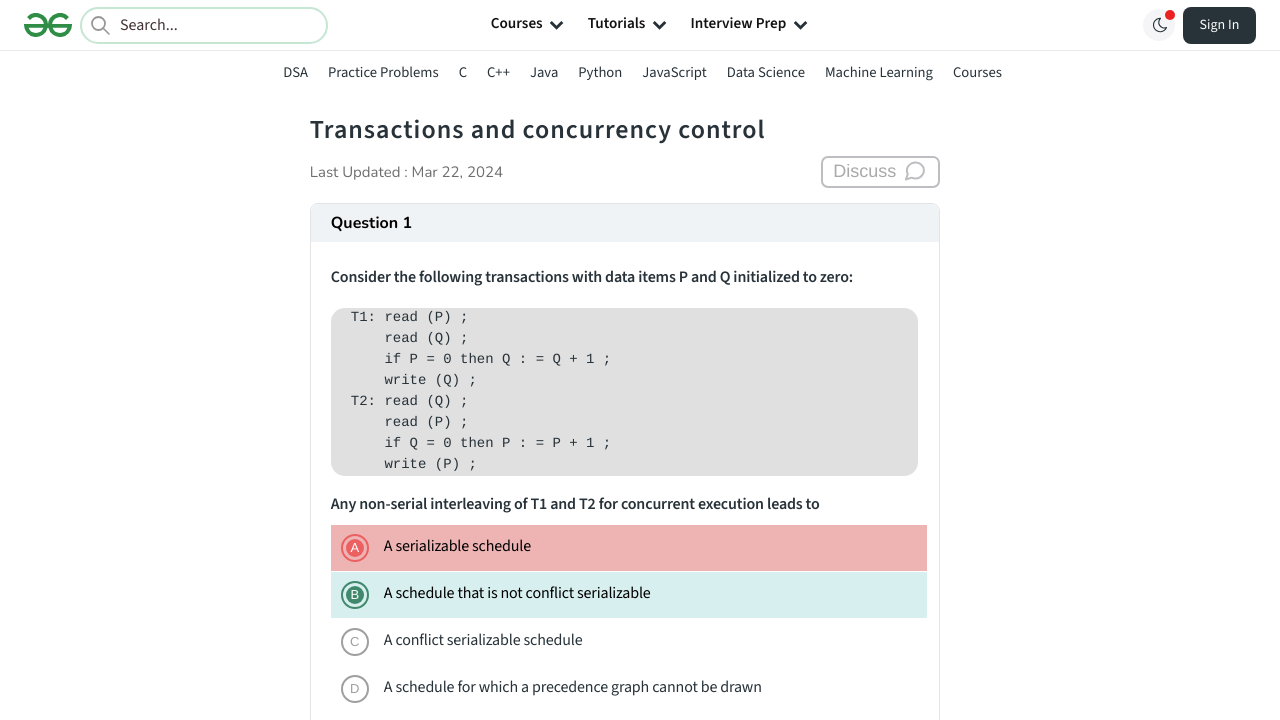

Found 4 options in question 2
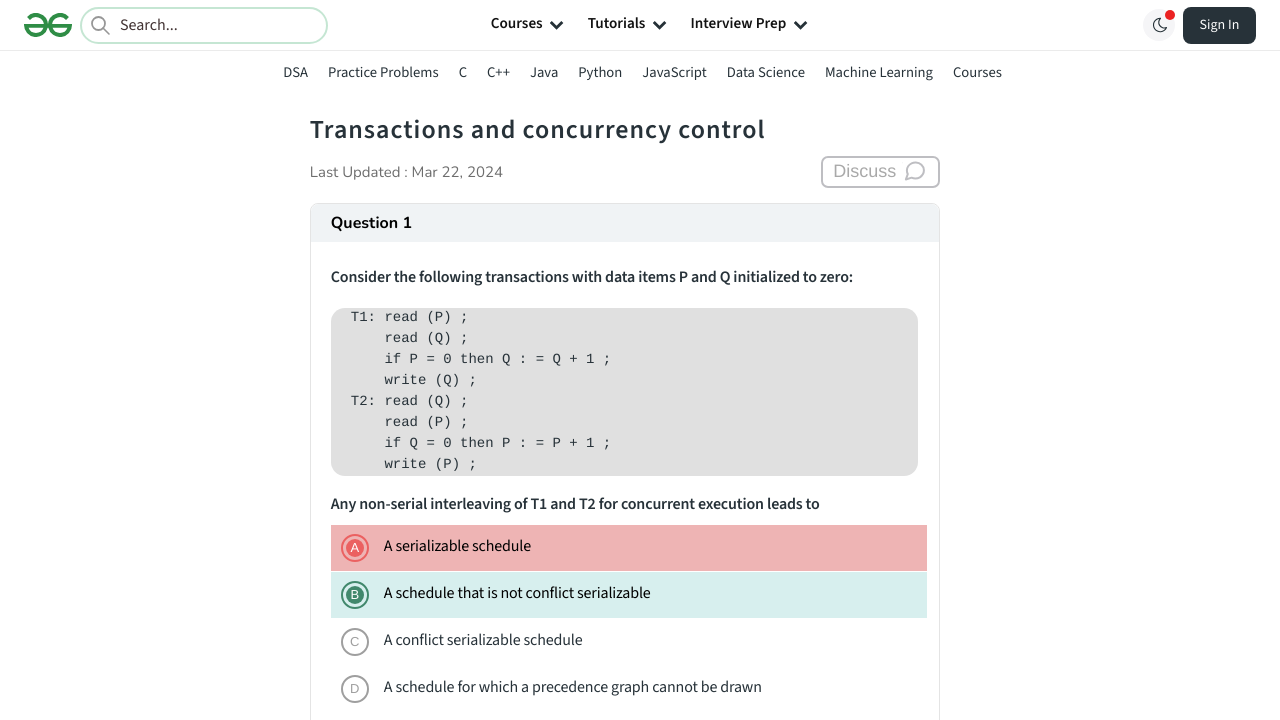

Clicked first option in question 2 at (629, 360) on .QuizQuestionCard_quizCard__9T_0J >> nth=1 >> li >> nth=0
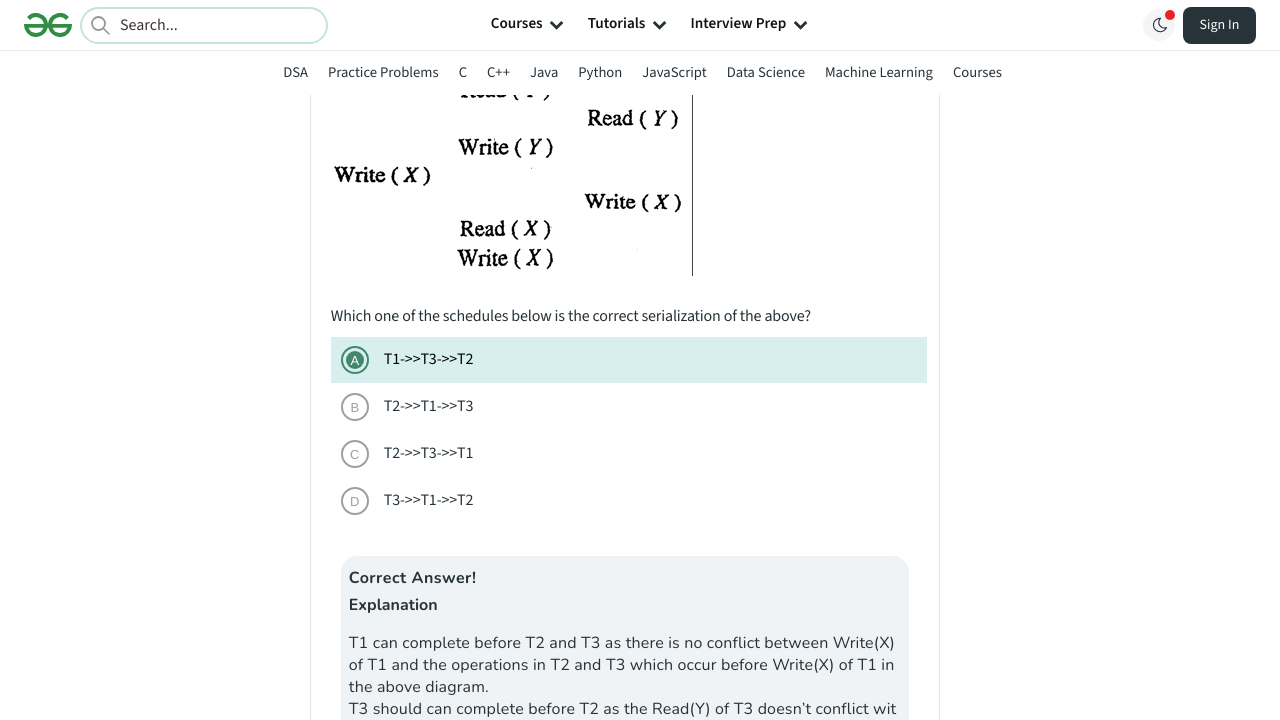

Correct answer styling revealed for question 2
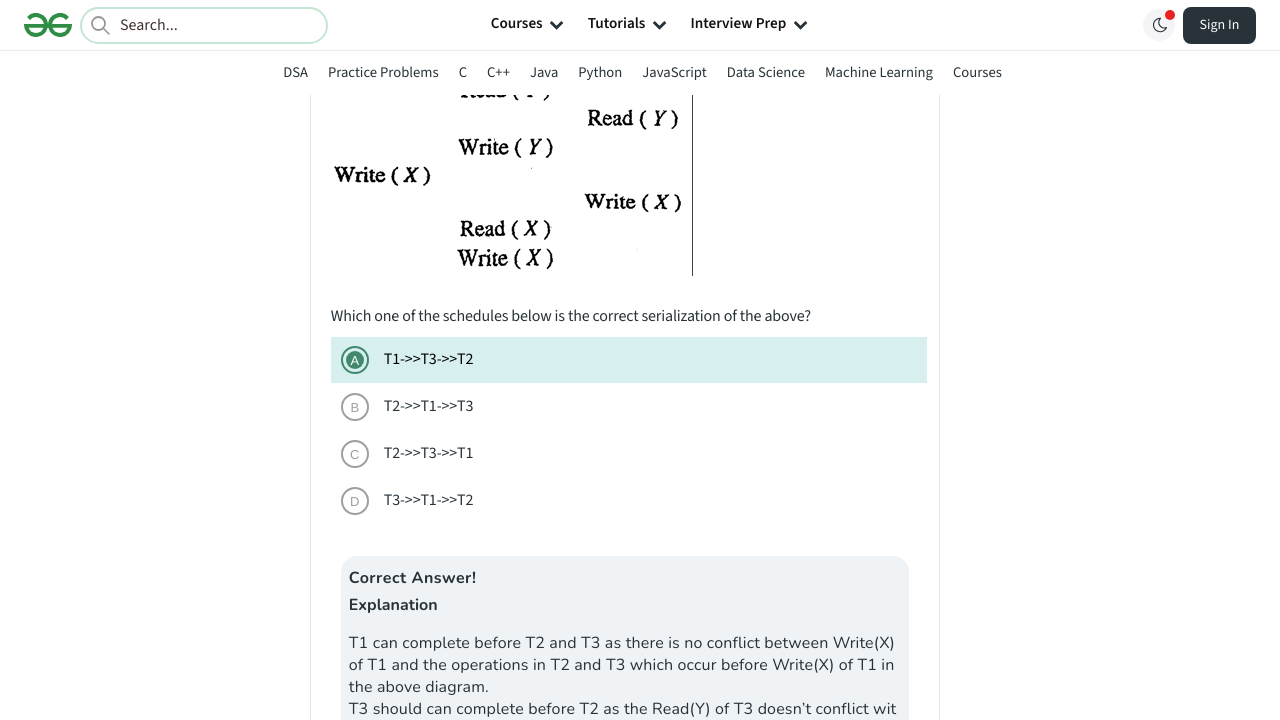

Found 4 options in question 3
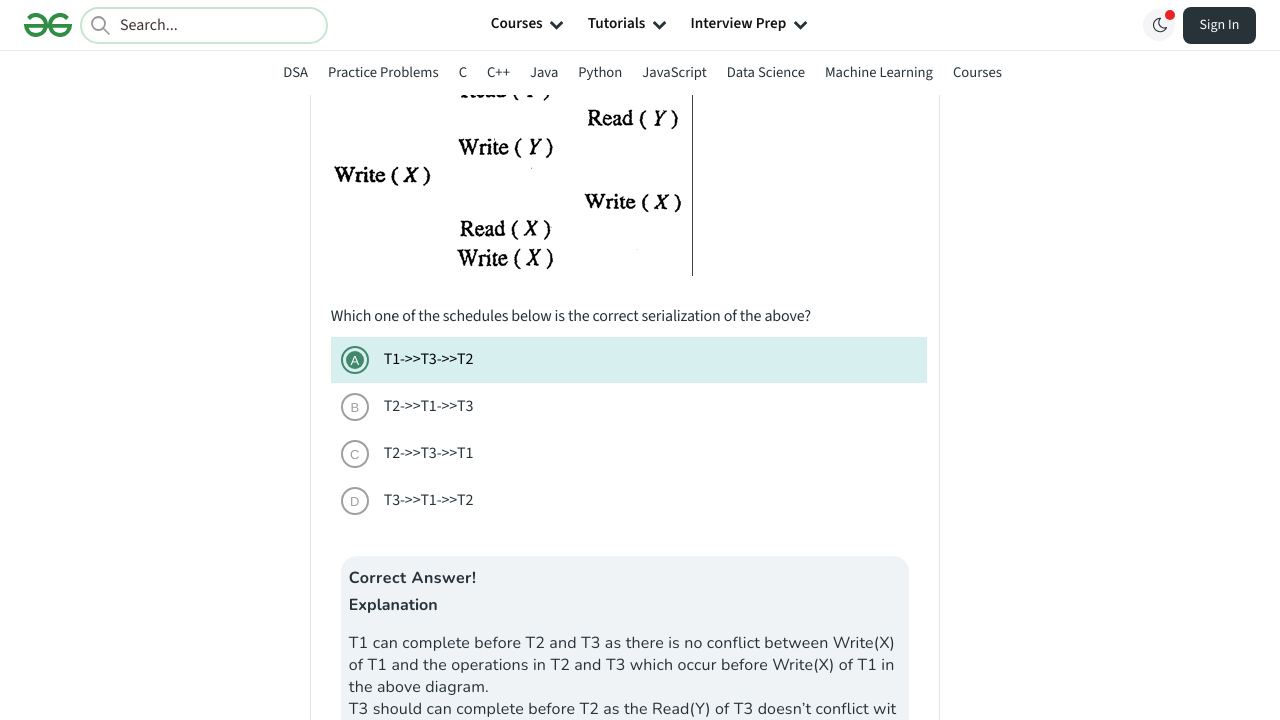

Clicked first option in question 3 at (629, 360) on .QuizQuestionCard_quizCard__9T_0J >> nth=2 >> li >> nth=0
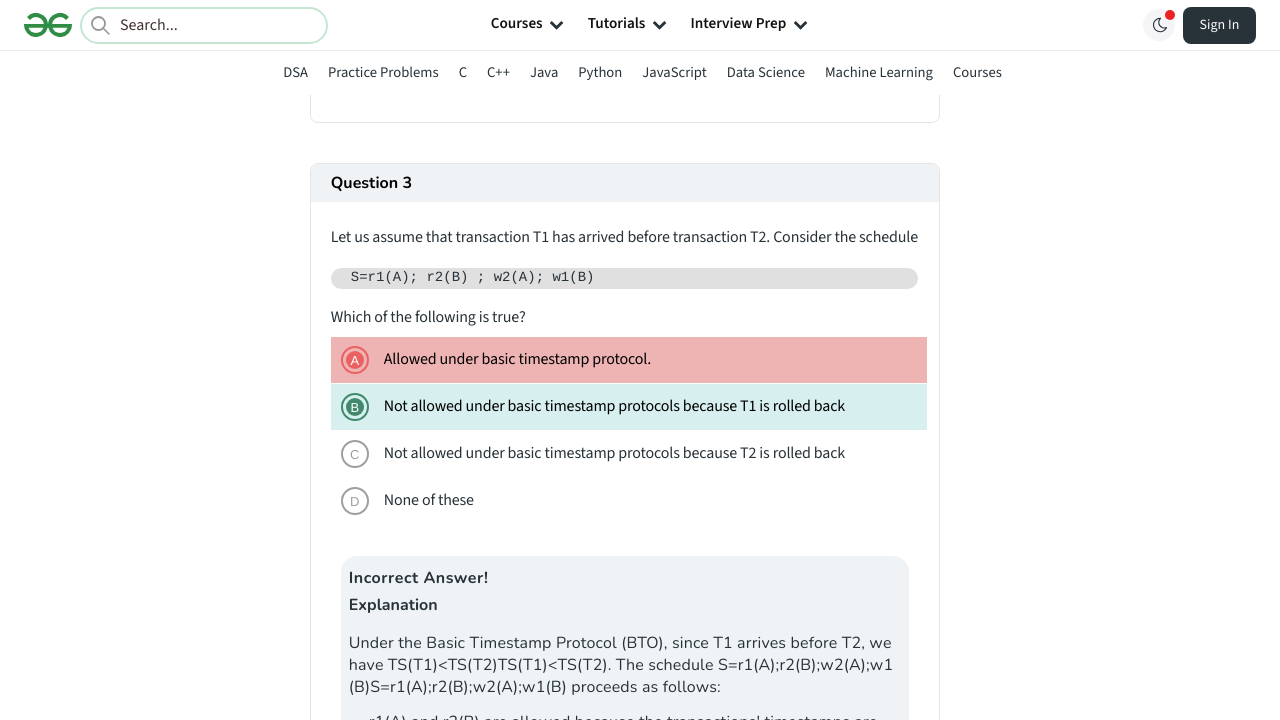

Correct answer styling revealed for question 3
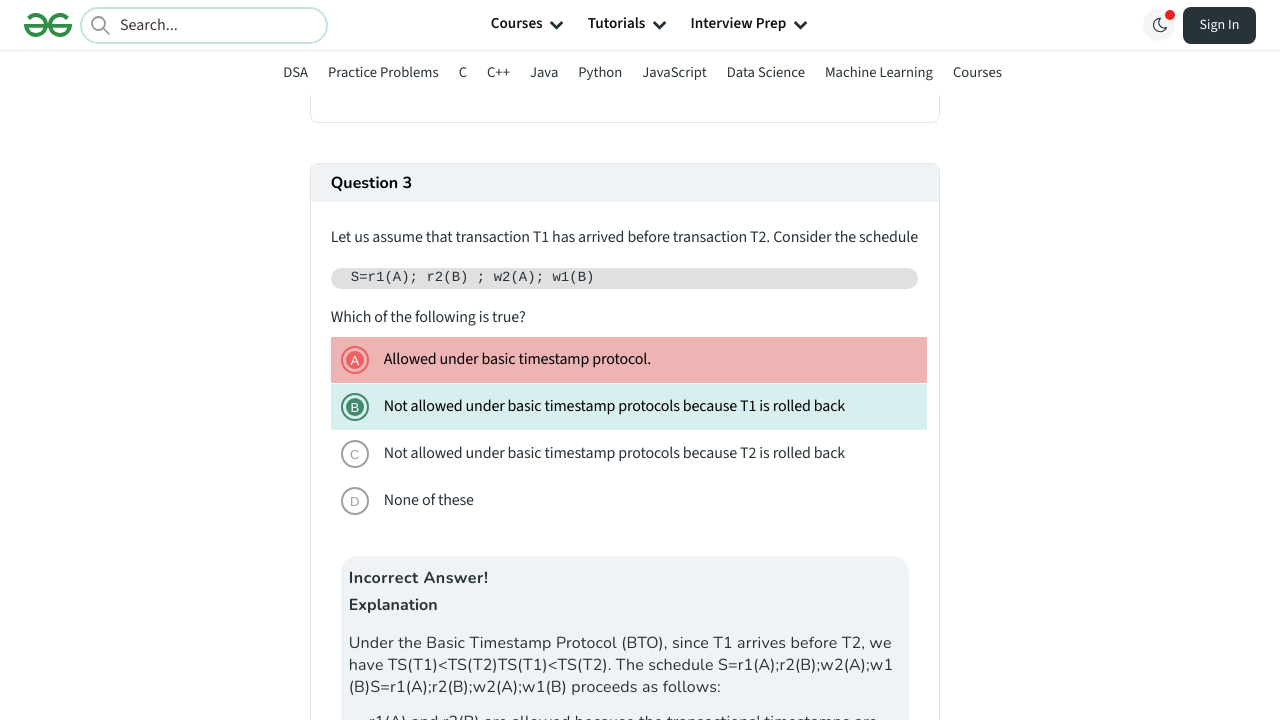

Navigated to quiz page 2
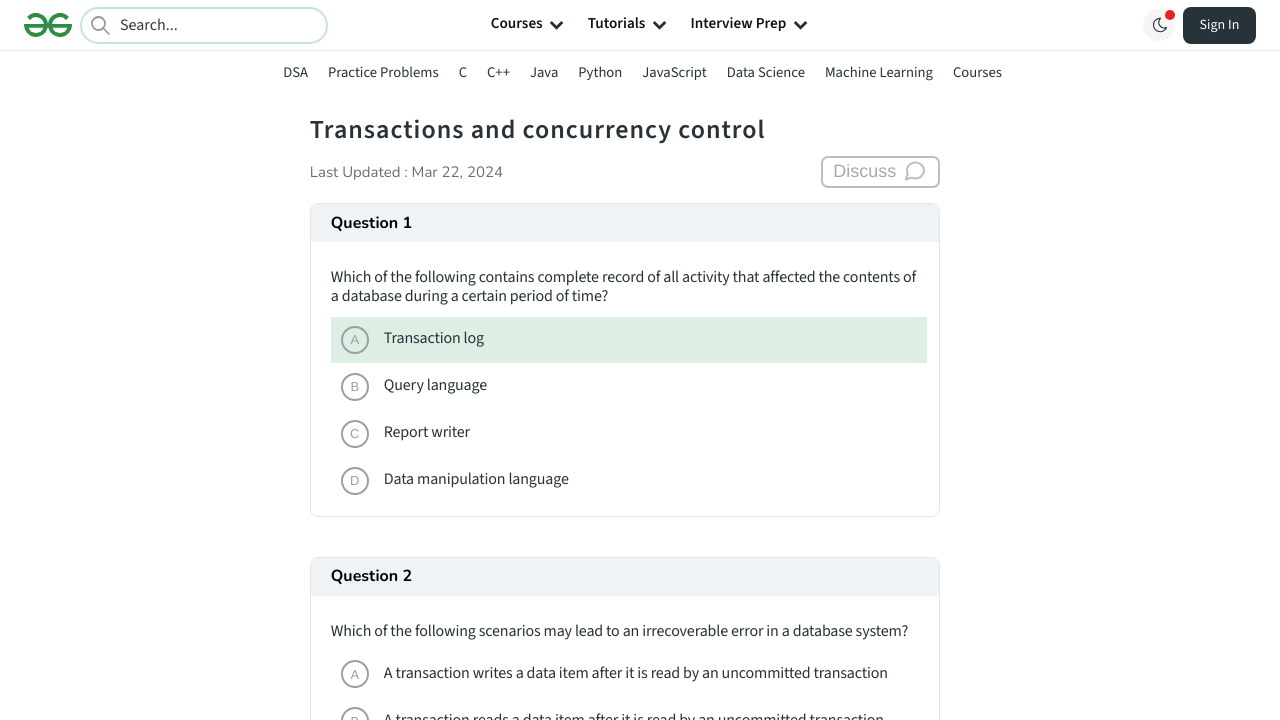

Quiz question cards on page 2 loaded successfully
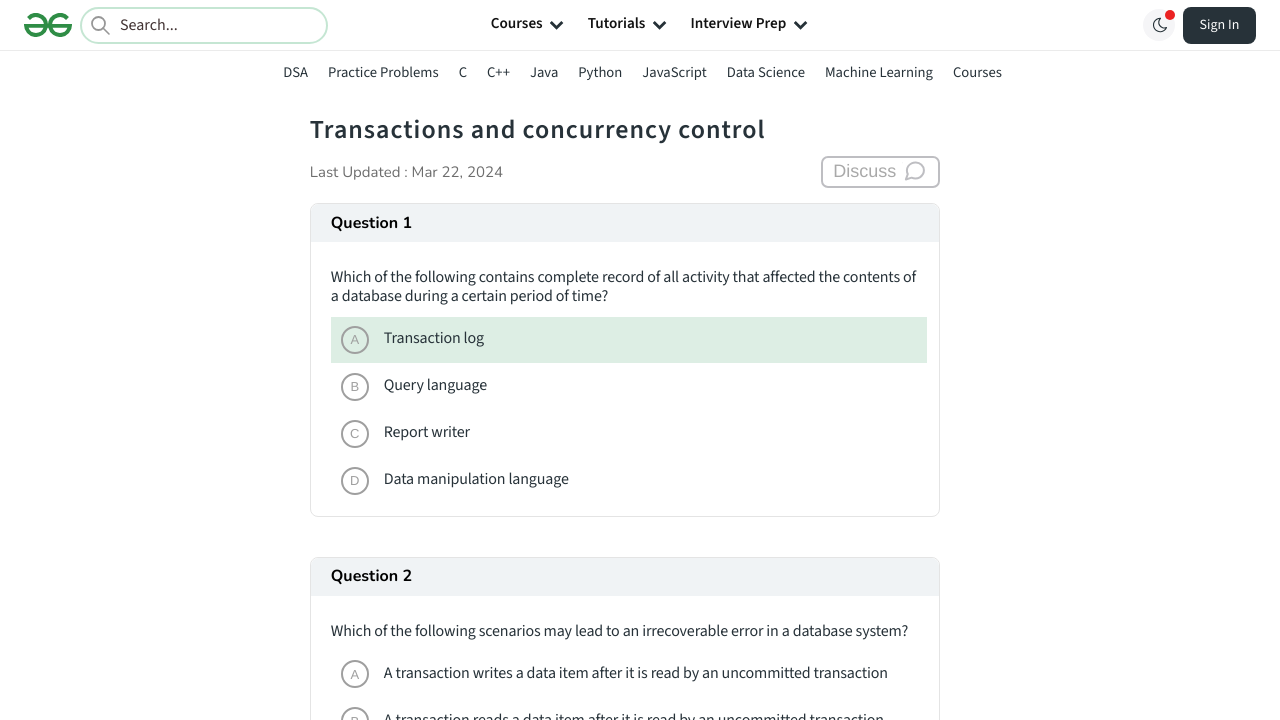

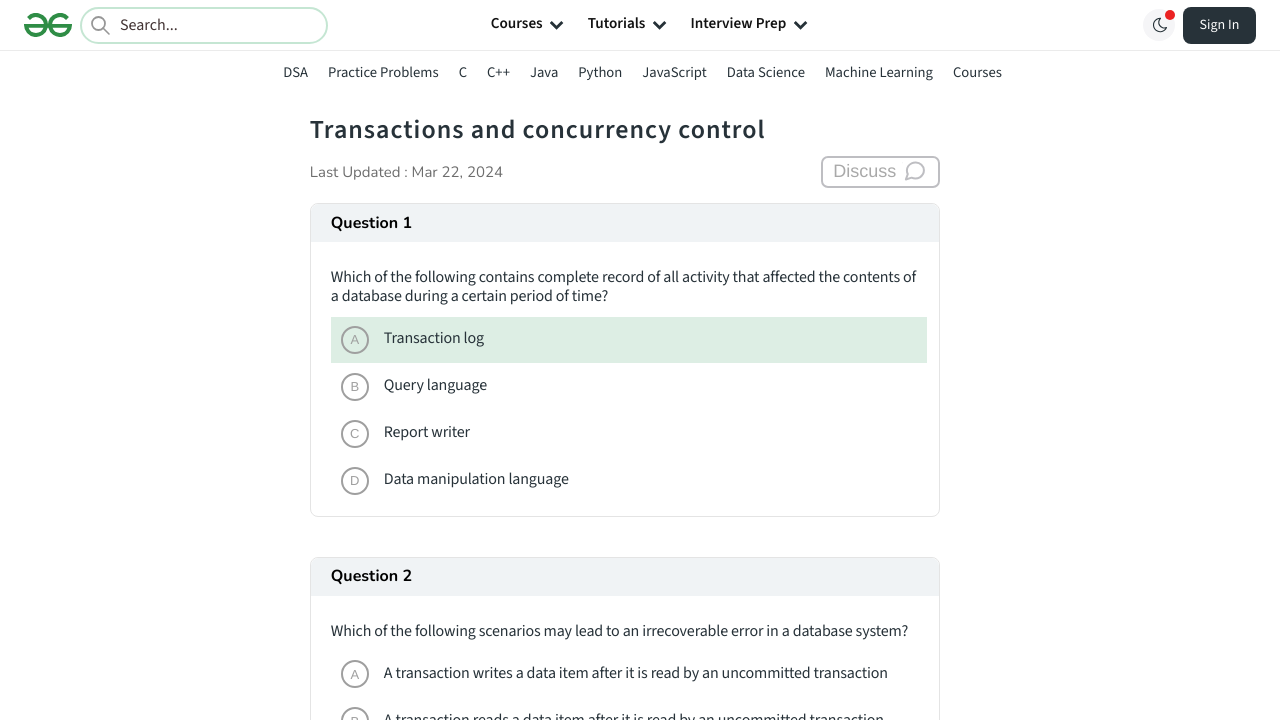